Tests the Text Box form by clicking the menu, verifying labels and placeholders, filling form fields, and submitting the form.

Starting URL: https://demoqa.com/elements

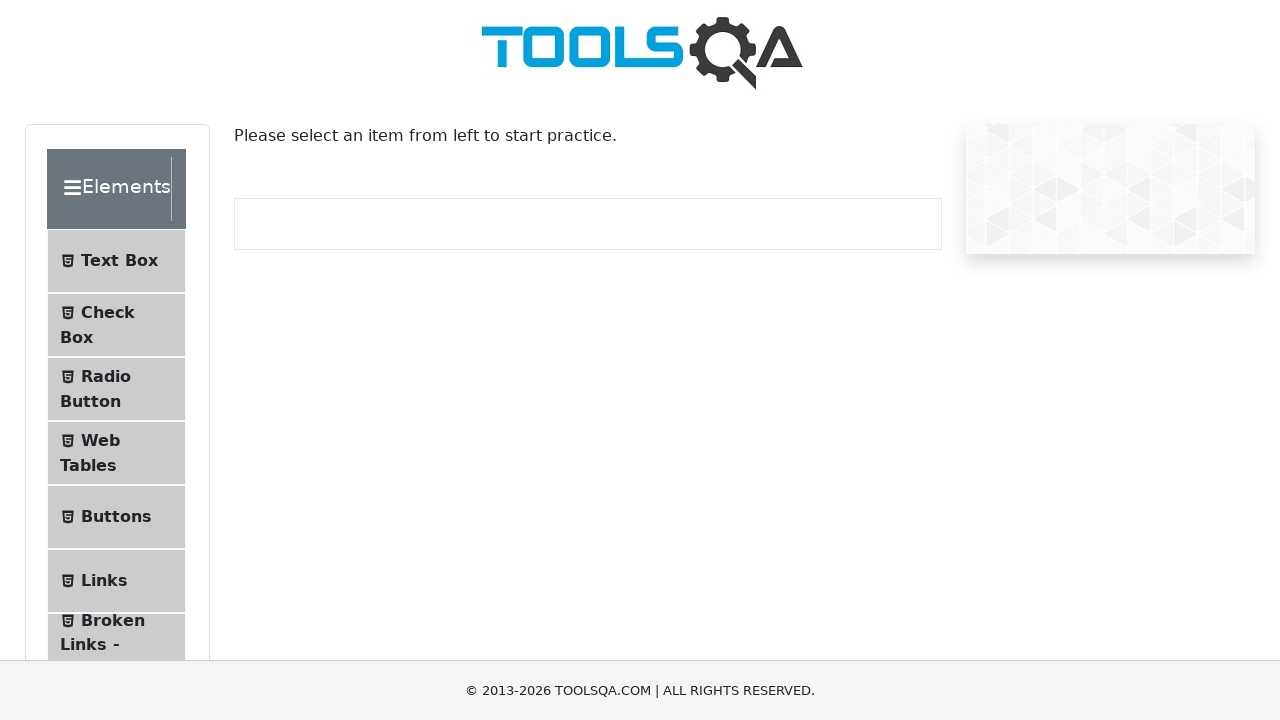

Clicked on Text Box menu item at (119, 261) on xpath=//span[normalize-space()='Text Box']
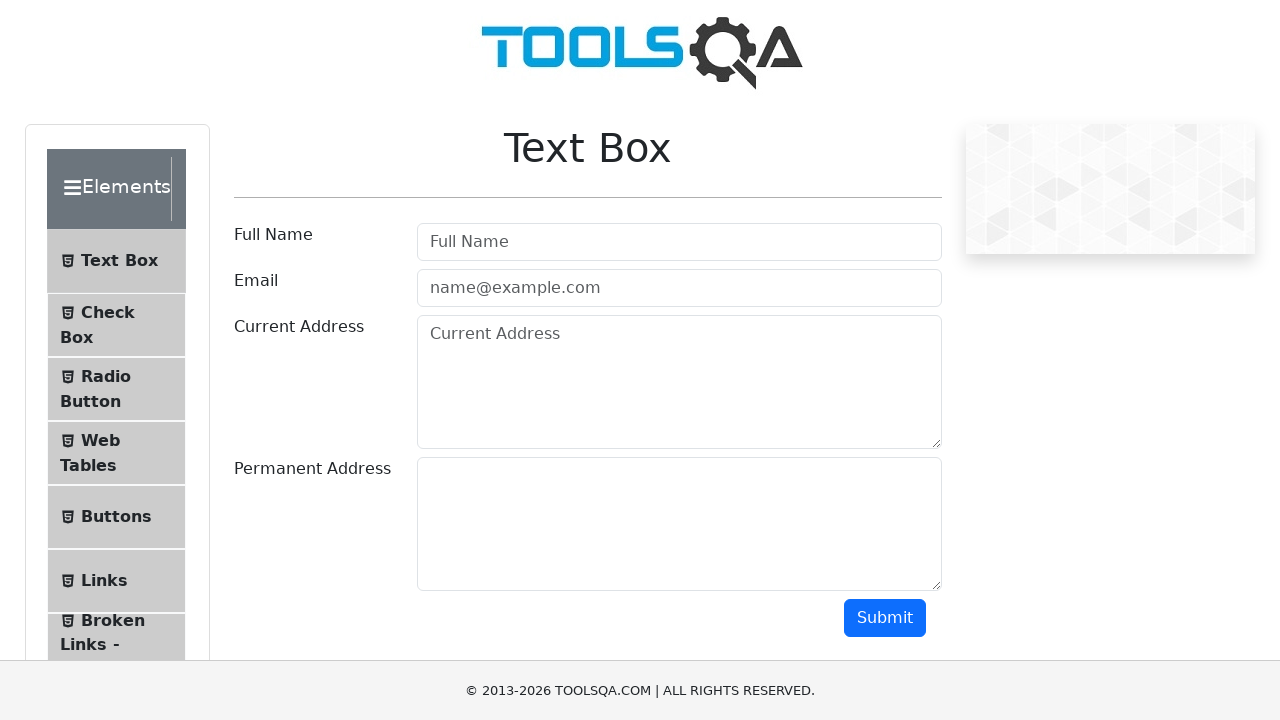

Scrolled to submit button
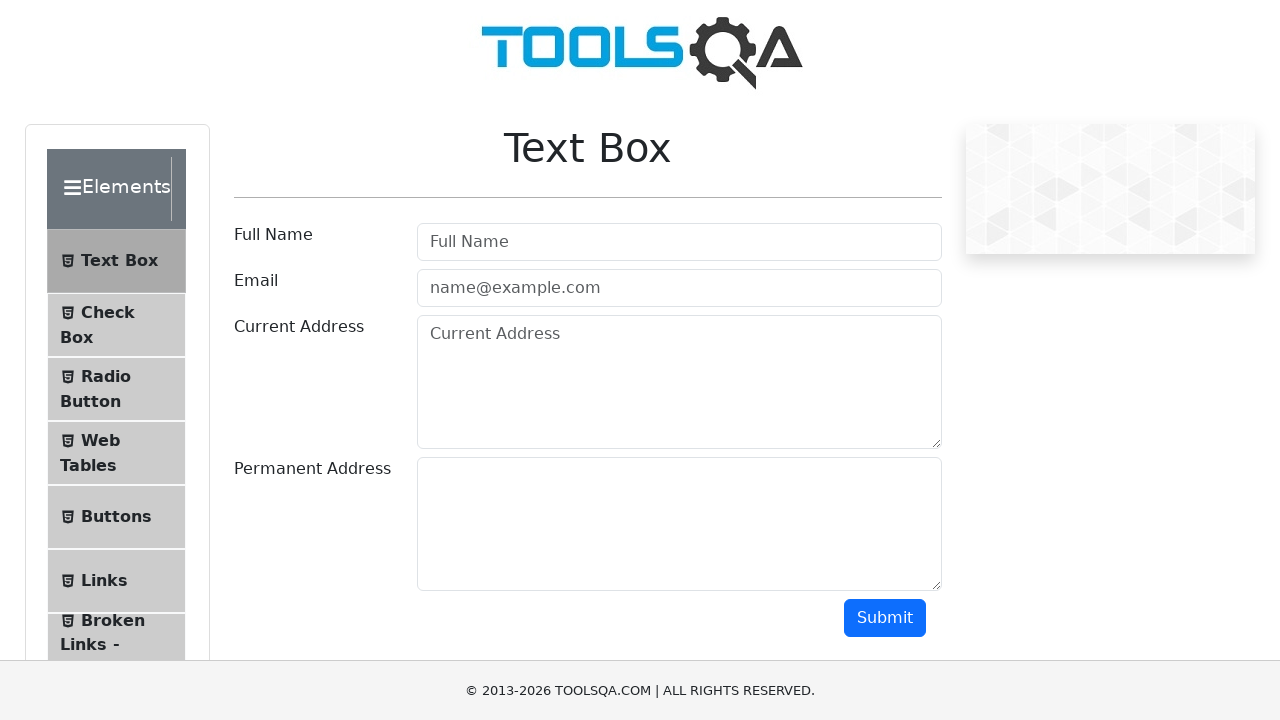

Filled username field with 'Marcus Thompson' on #userName
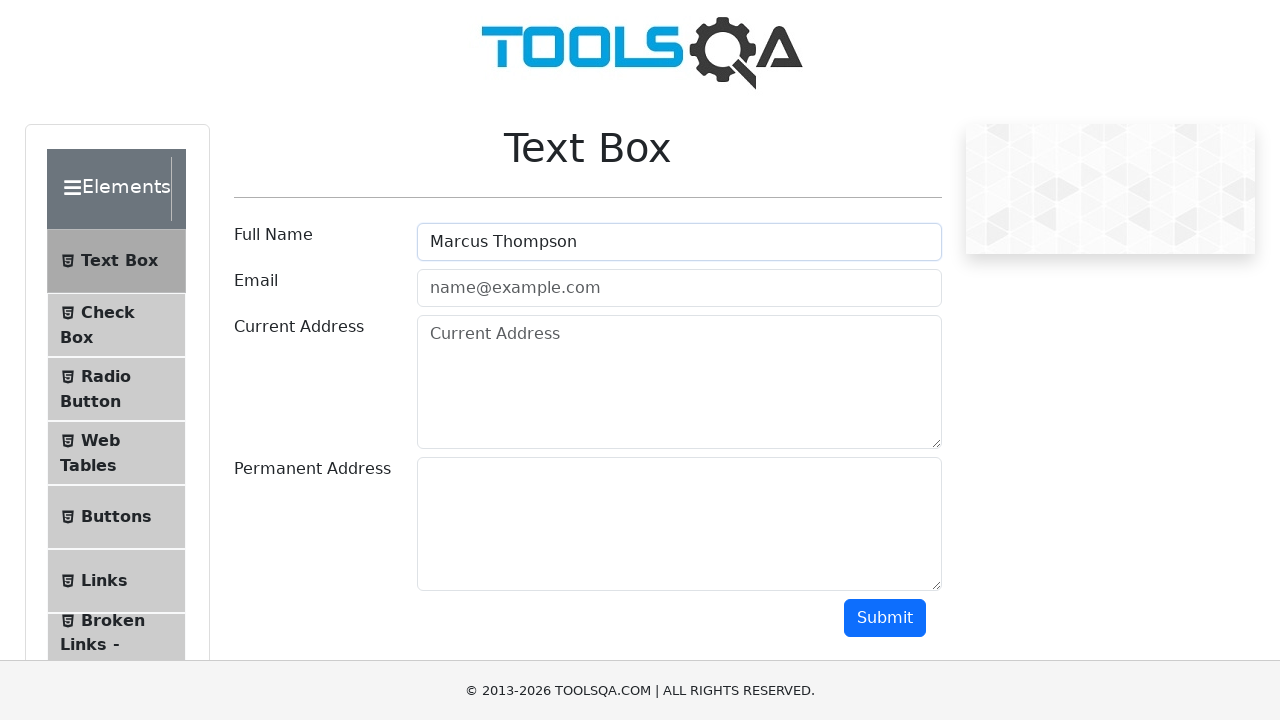

Filled email field with 'marcus.thompson@example.com' on #userEmail
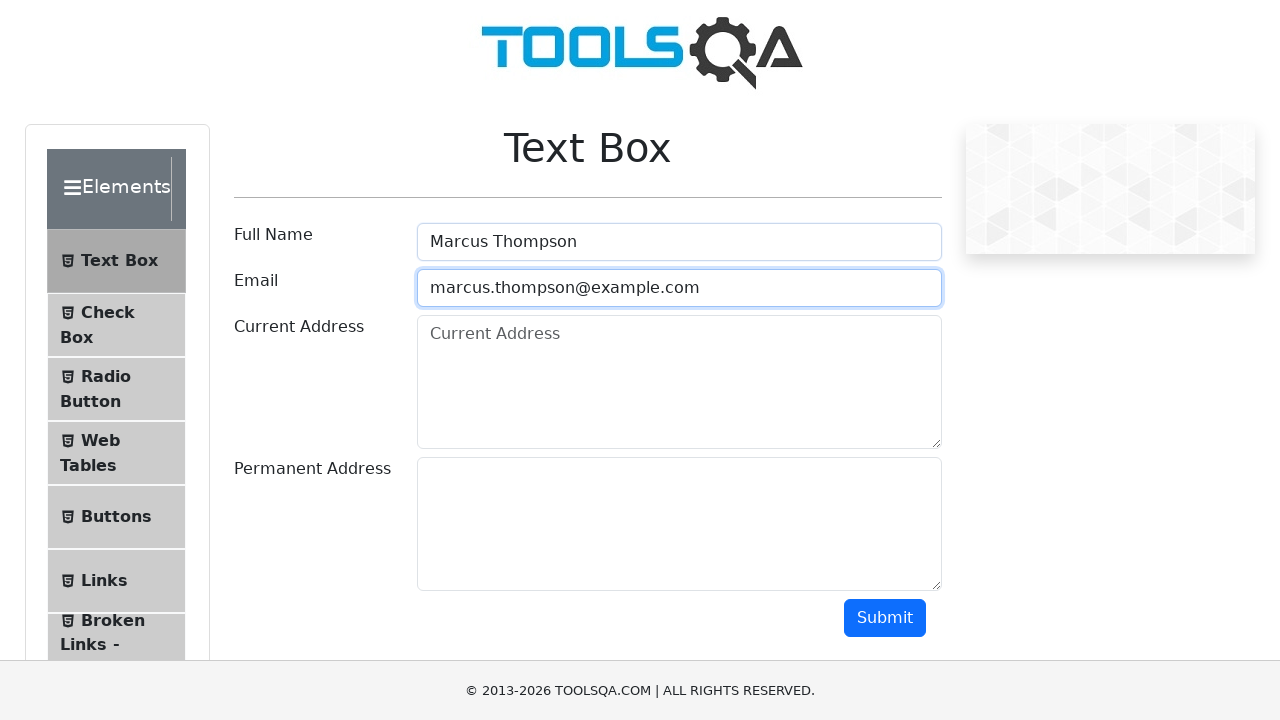

Filled current address field with '456 Oak Street, Denver' on #currentAddress
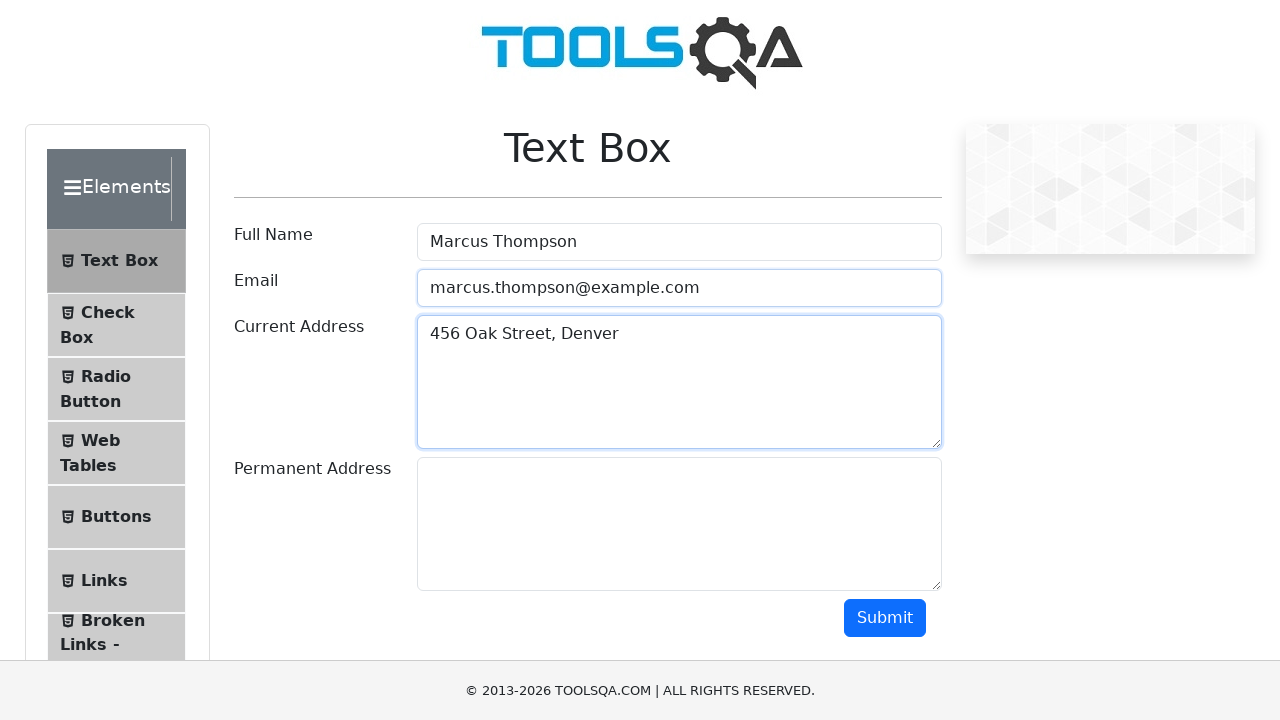

Filled permanent address field with '789 Pine Avenue, Seattle' on #permanentAddress
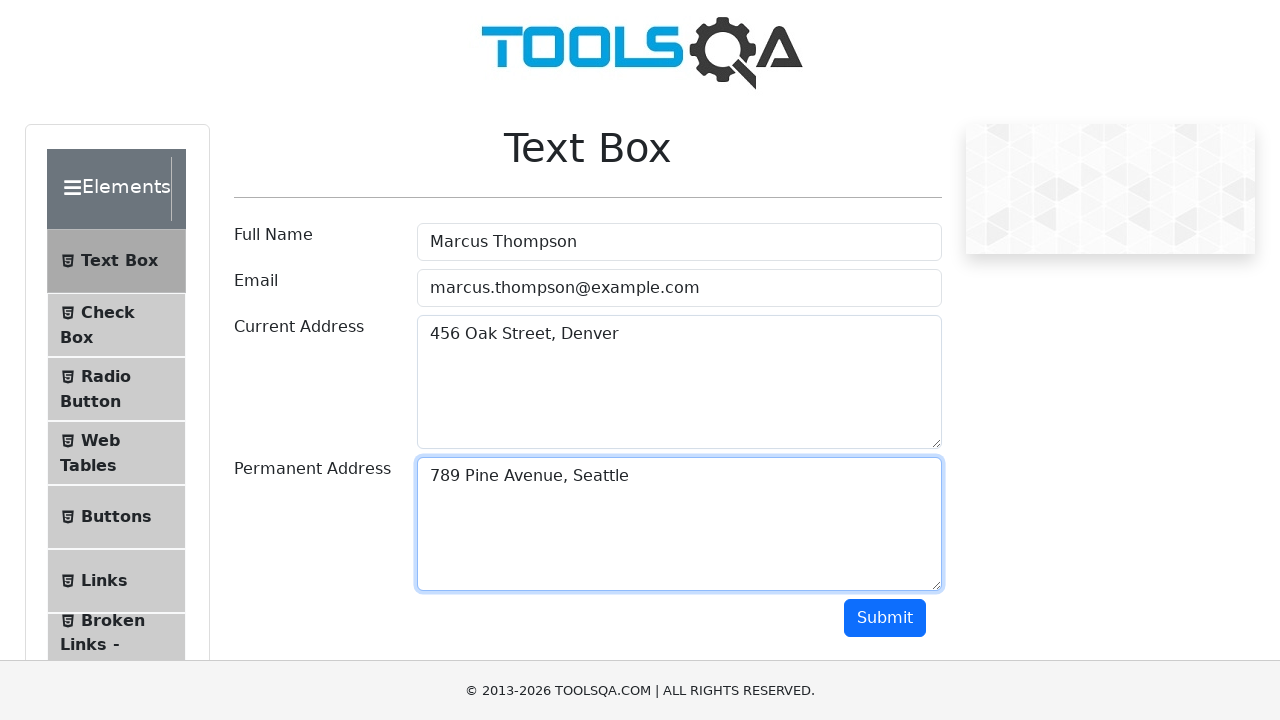

Clicked submit button to submit the form at (885, 618) on #submit
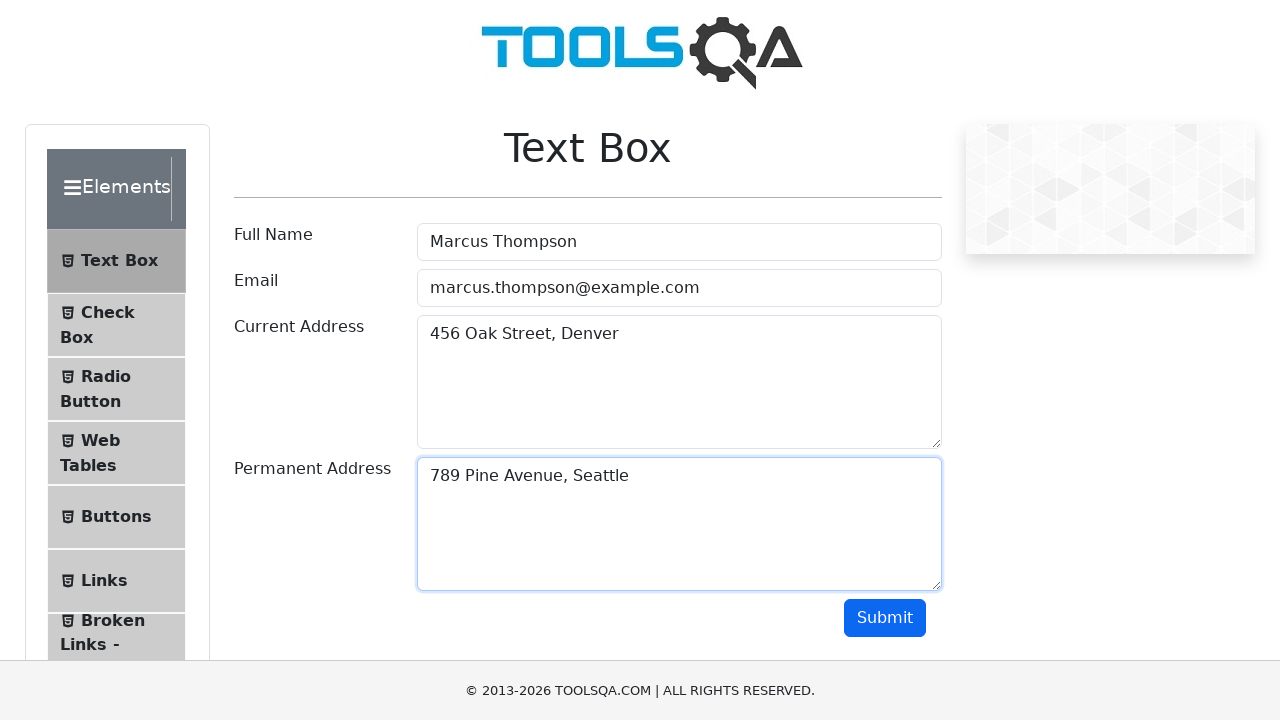

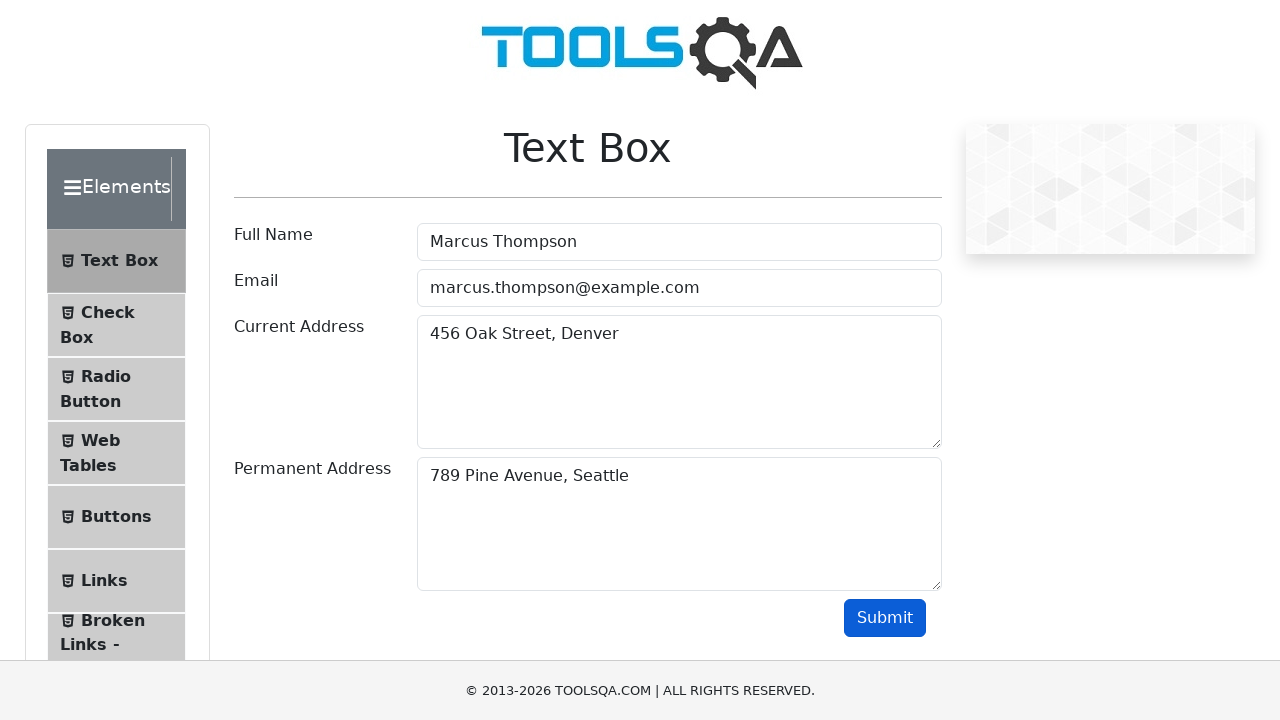